Navigates to the Phones & PDAs section of OpenCart and verifies the page title

Starting URL: http://opencart.abstracta.us/

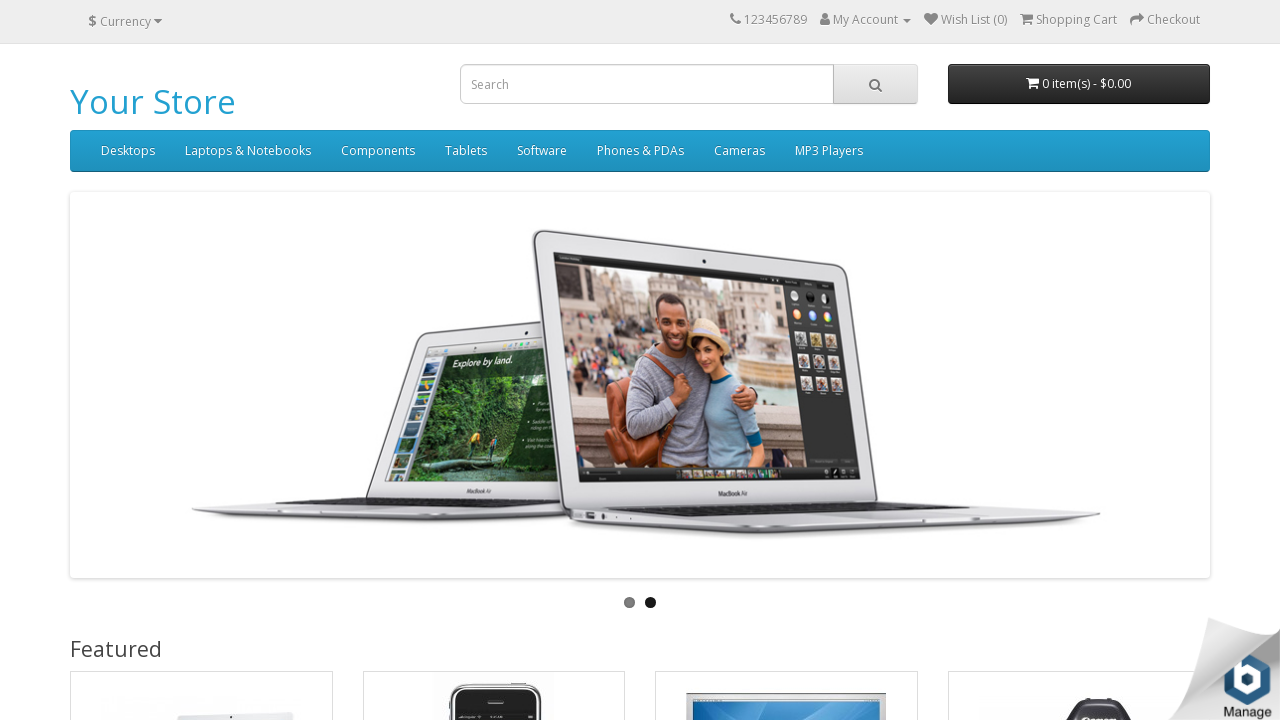

Clicked on Phones & PDAs category at (640, 151) on text=Phones & PDAs
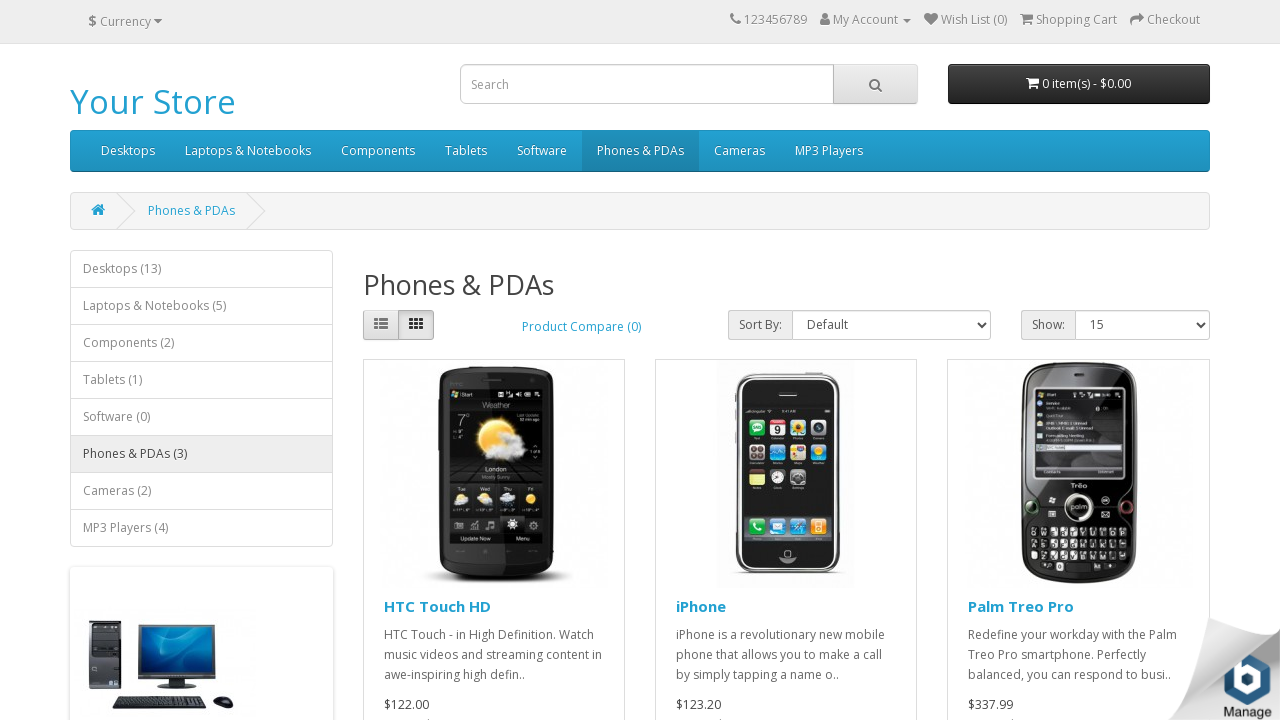

Page load state completed
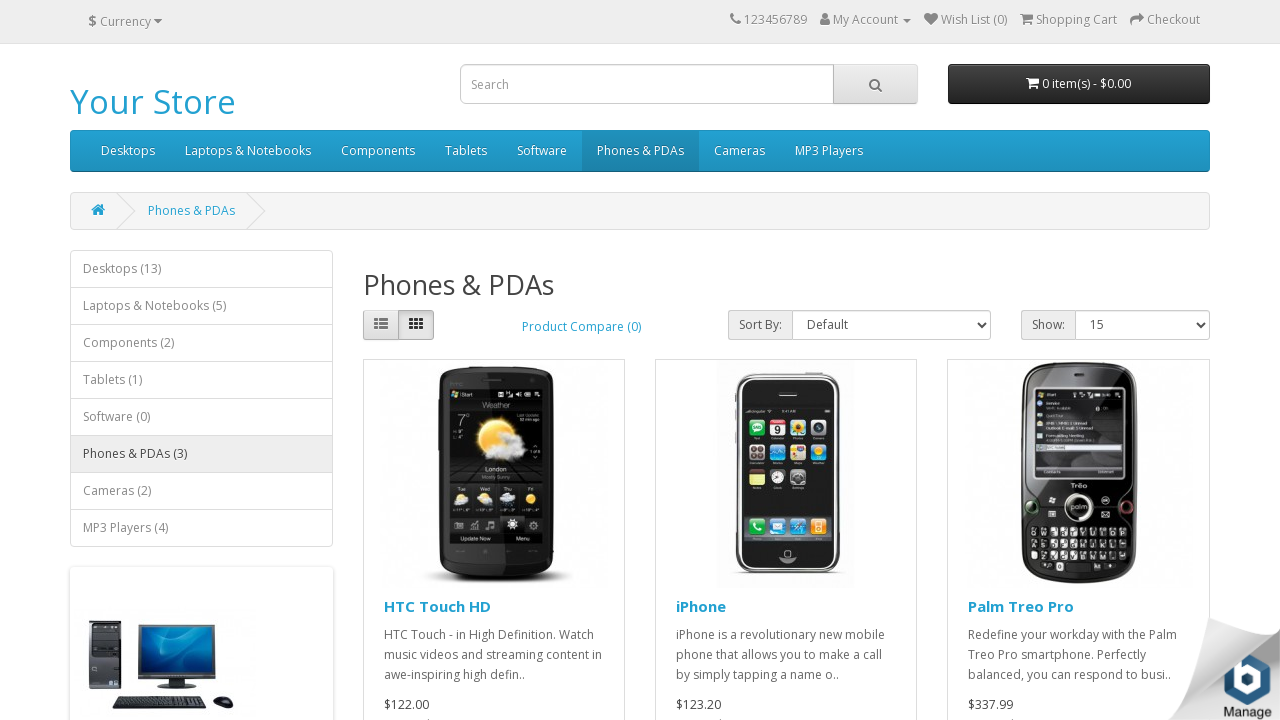

Verified Phones & PDAs page title or heading is visible
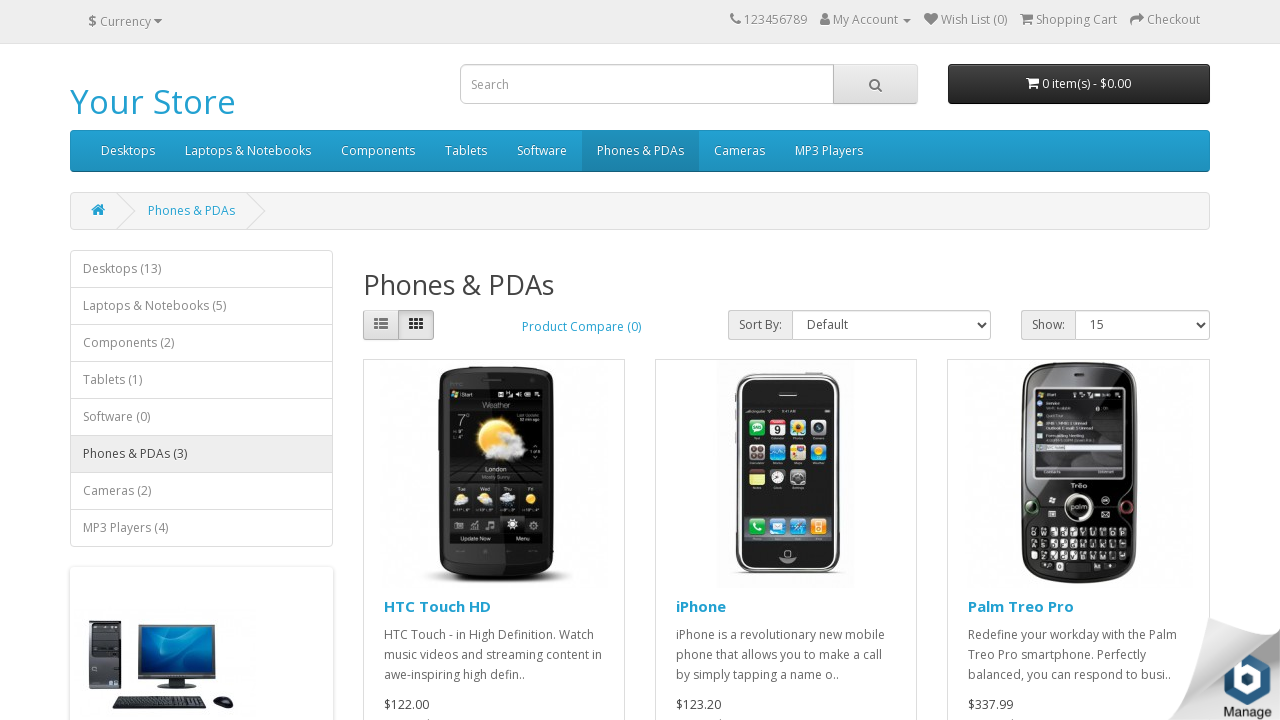

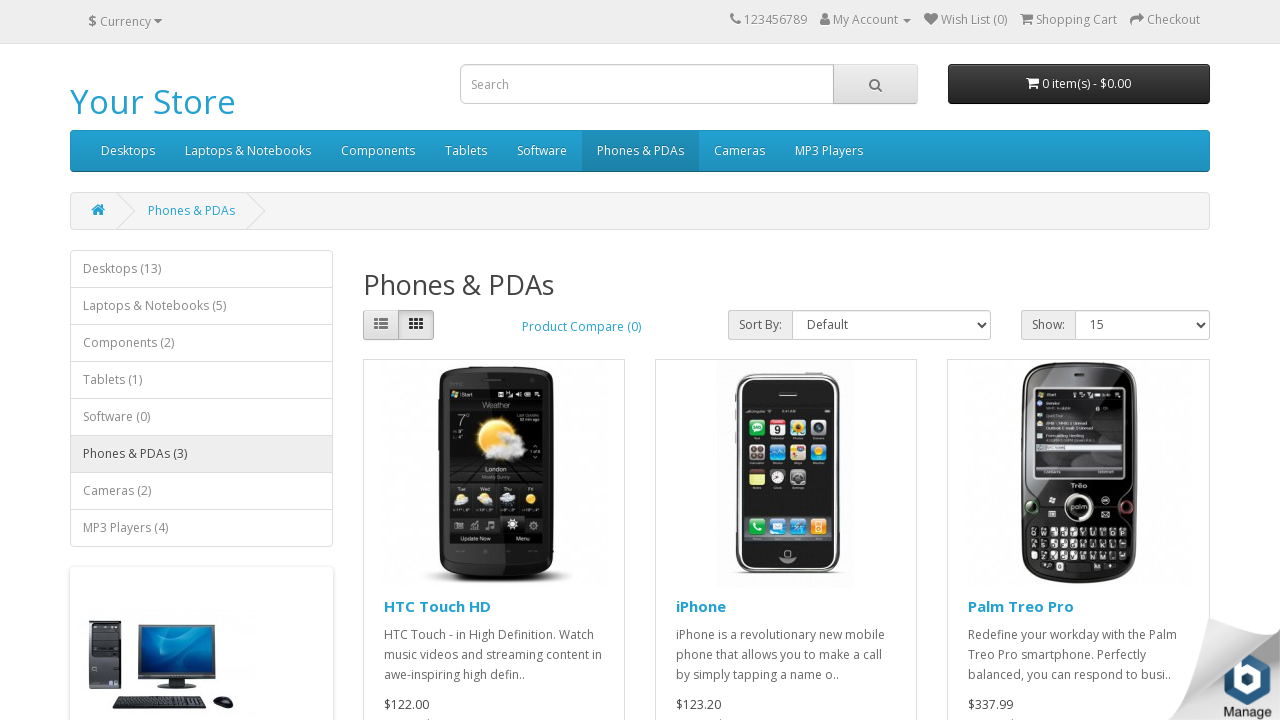